Tests handling a simple JavaScript alert by clicking the trigger button, switching to the alert, and accepting it

Starting URL: https://v1.training-support.net/selenium/javascript-alerts

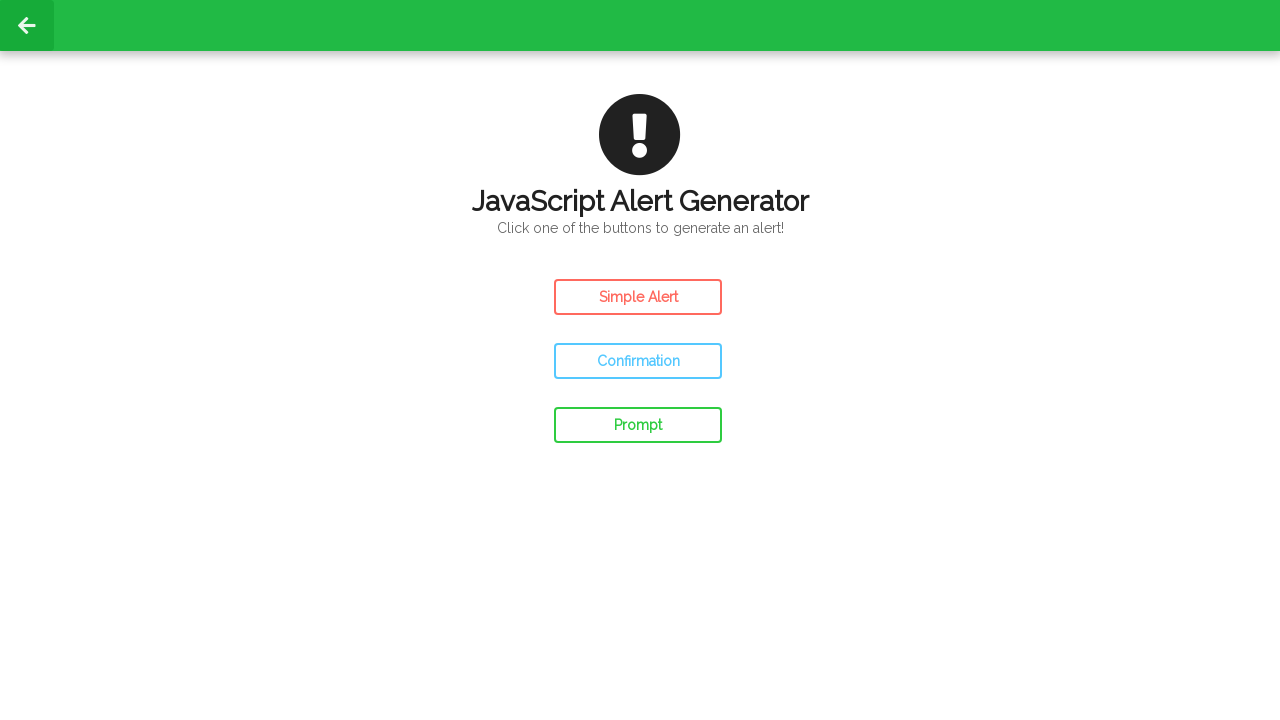

Clicked the Simple Alert button at (638, 297) on #simple
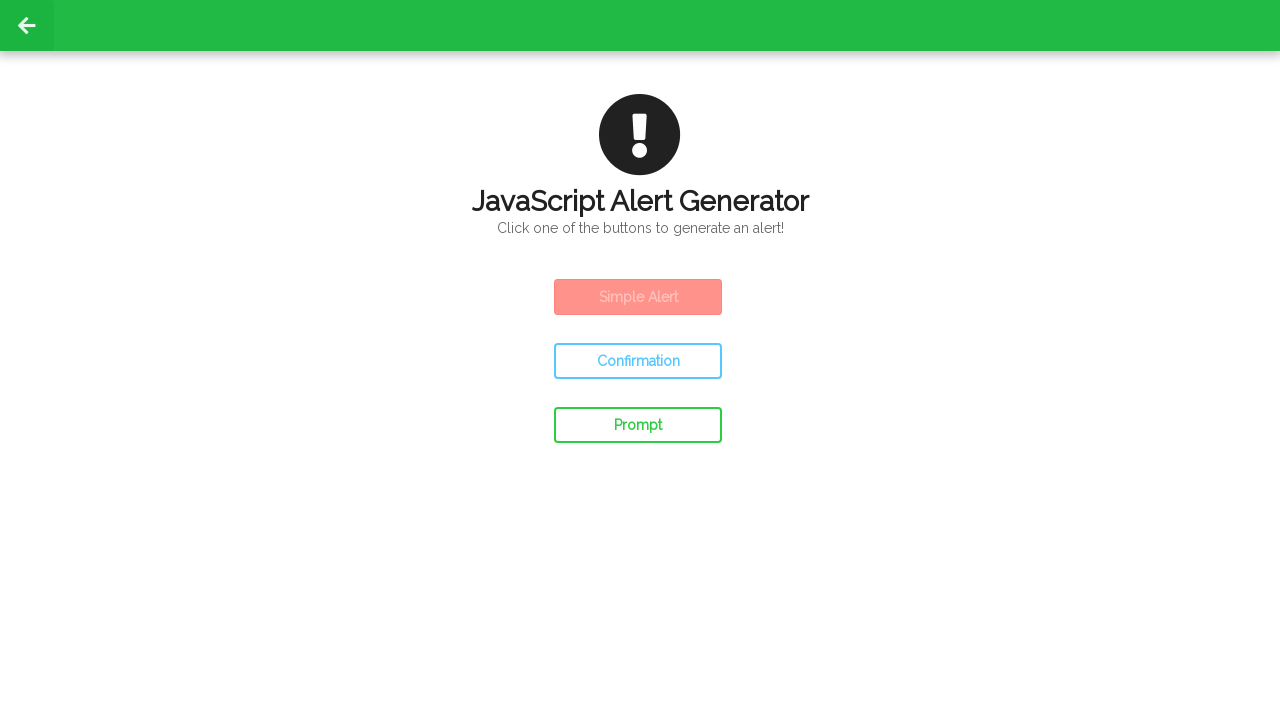

Set up dialog handler to accept alerts
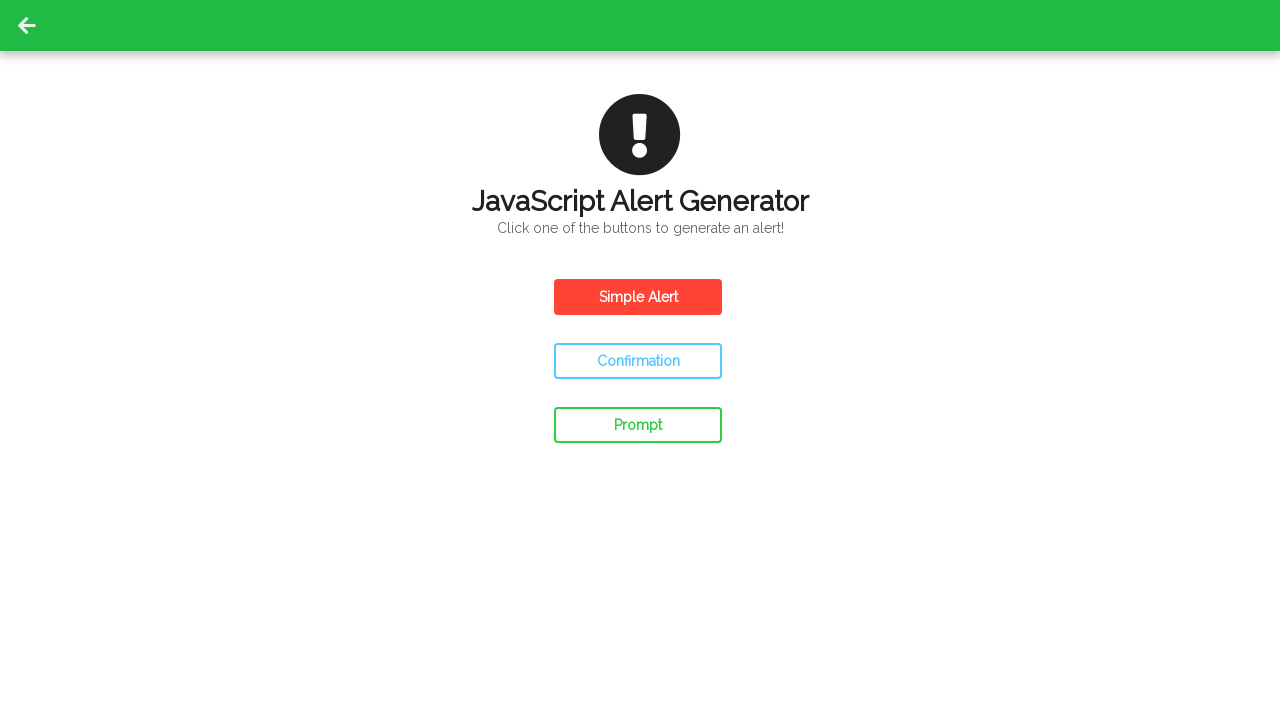

Waited 500ms for alert to be processed
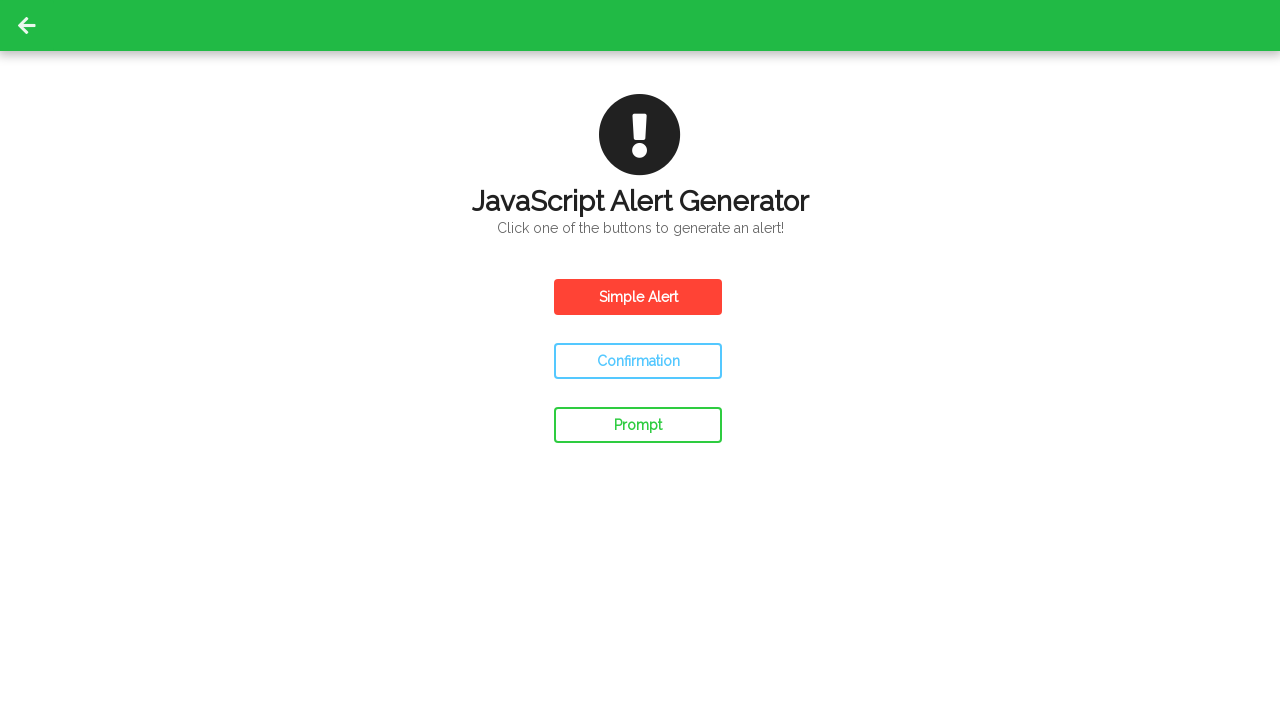

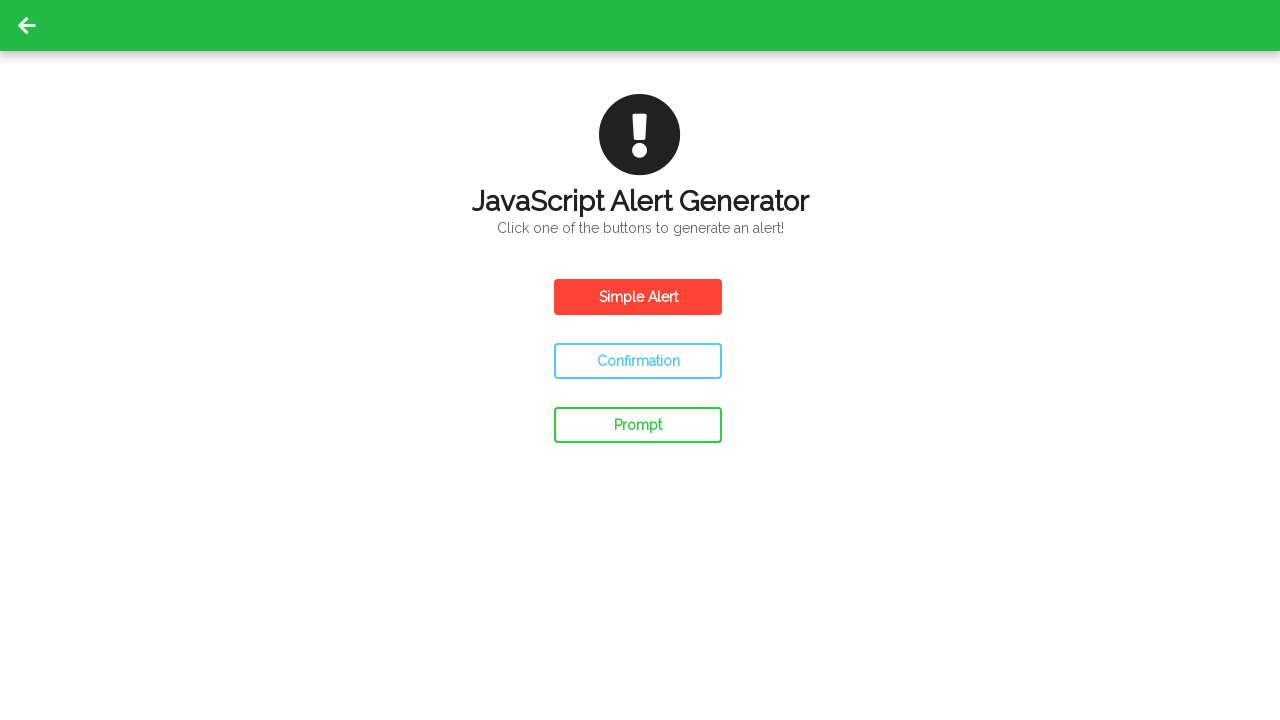